Tests handling multiple tabs by clicking "Open Multiple" button, iterating through all opened pages, finding the one with title "Web Table", and filling a search field on that page.

Starting URL: https://leafground.com/window.xhtml

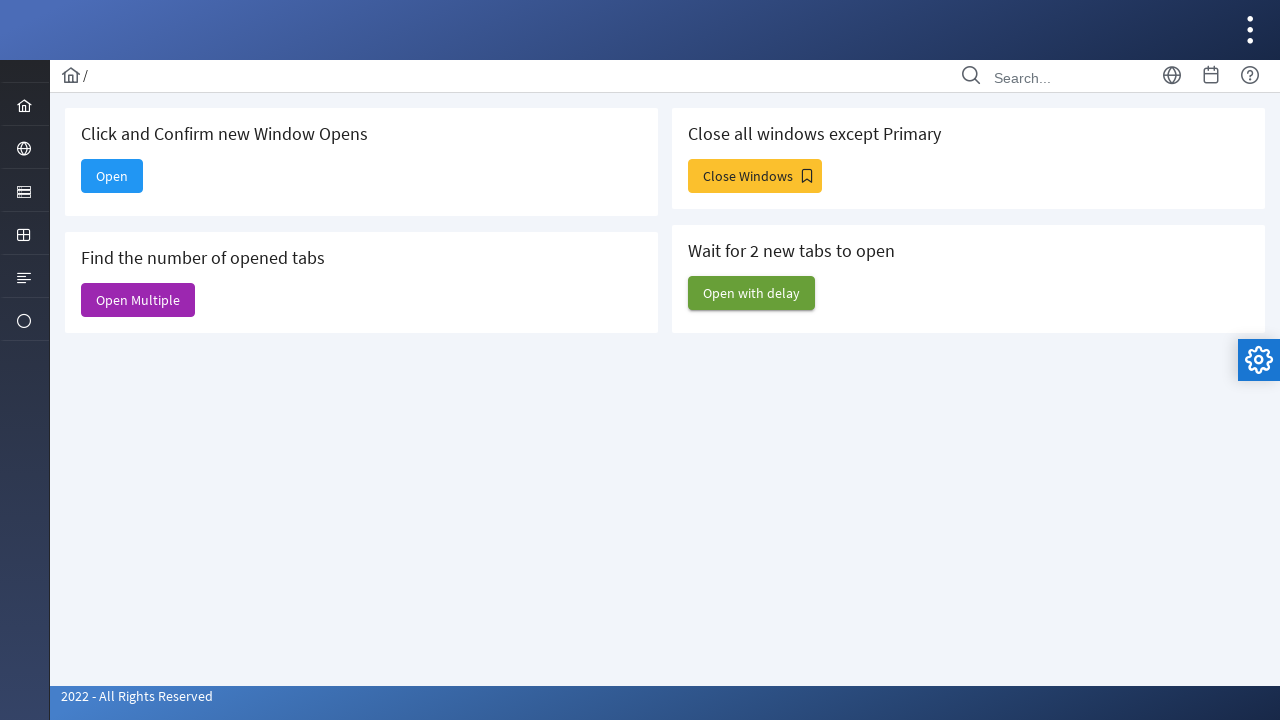

Clicked 'Open Multiple' button to open new tabs at (138, 300) on internal:text="Open Multiple"s
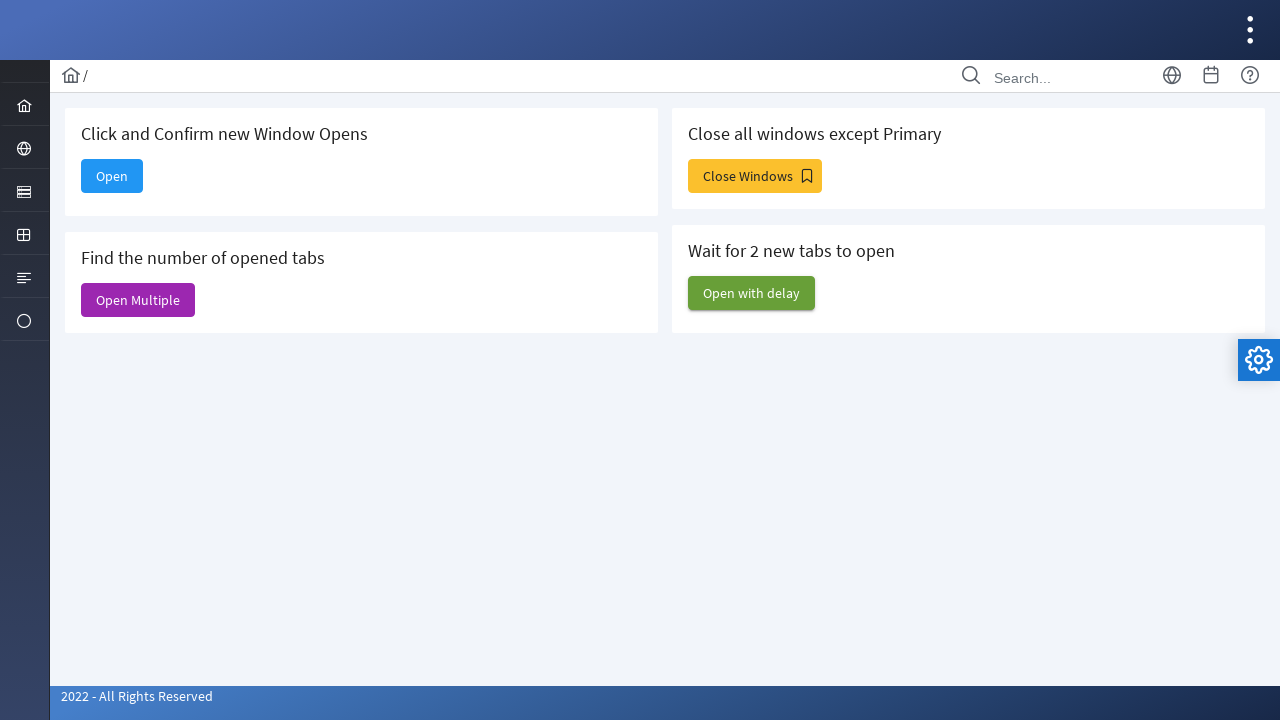

New page loaded and ready
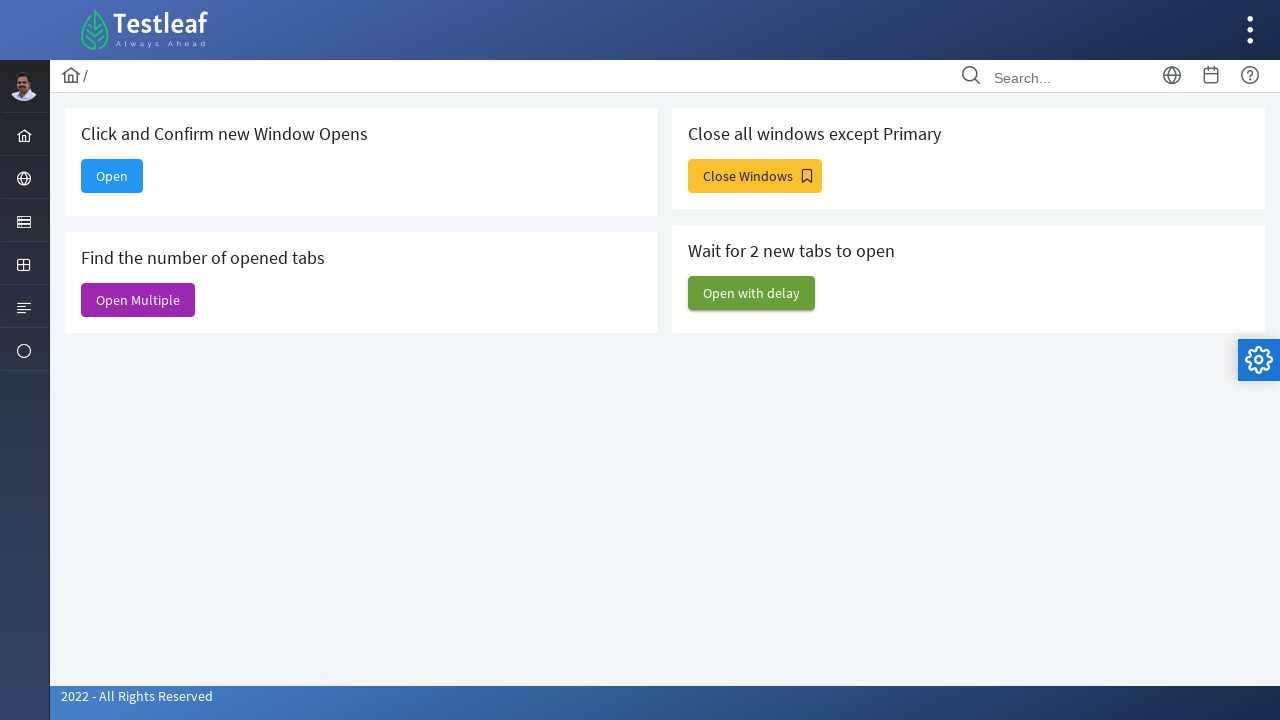

Retrieved all pages from context, total: 6
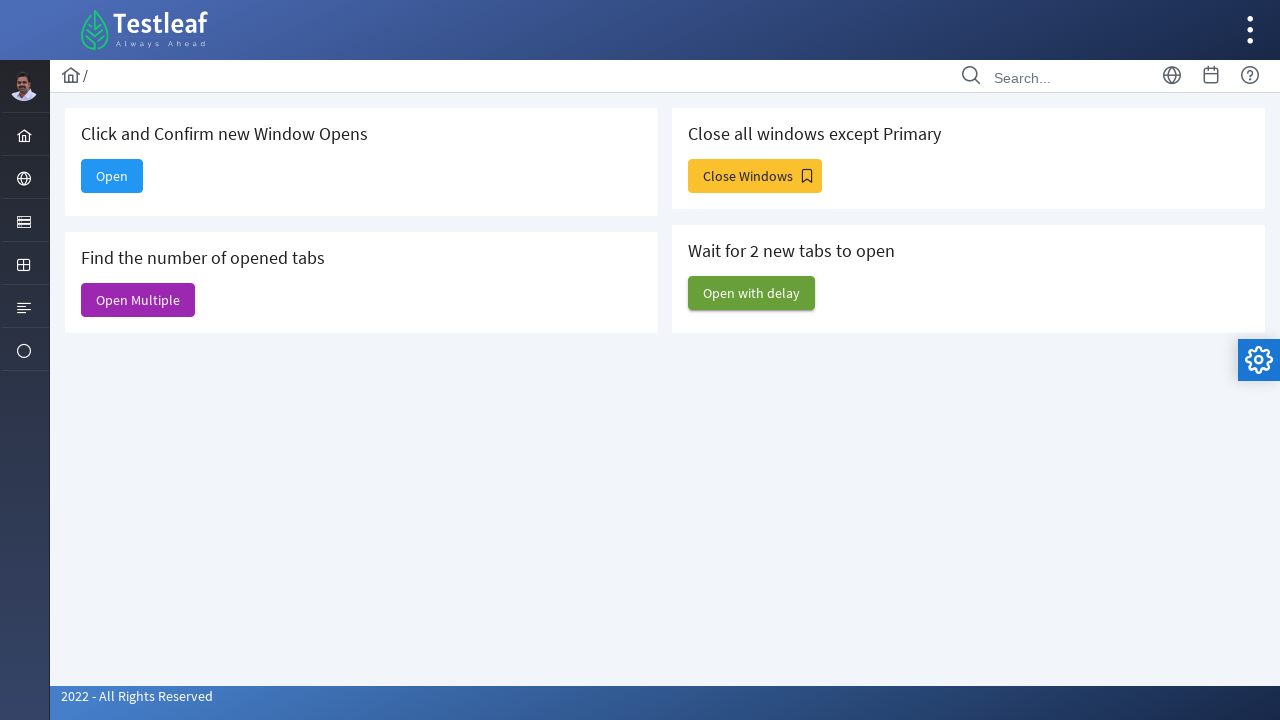

Brought second tab to front
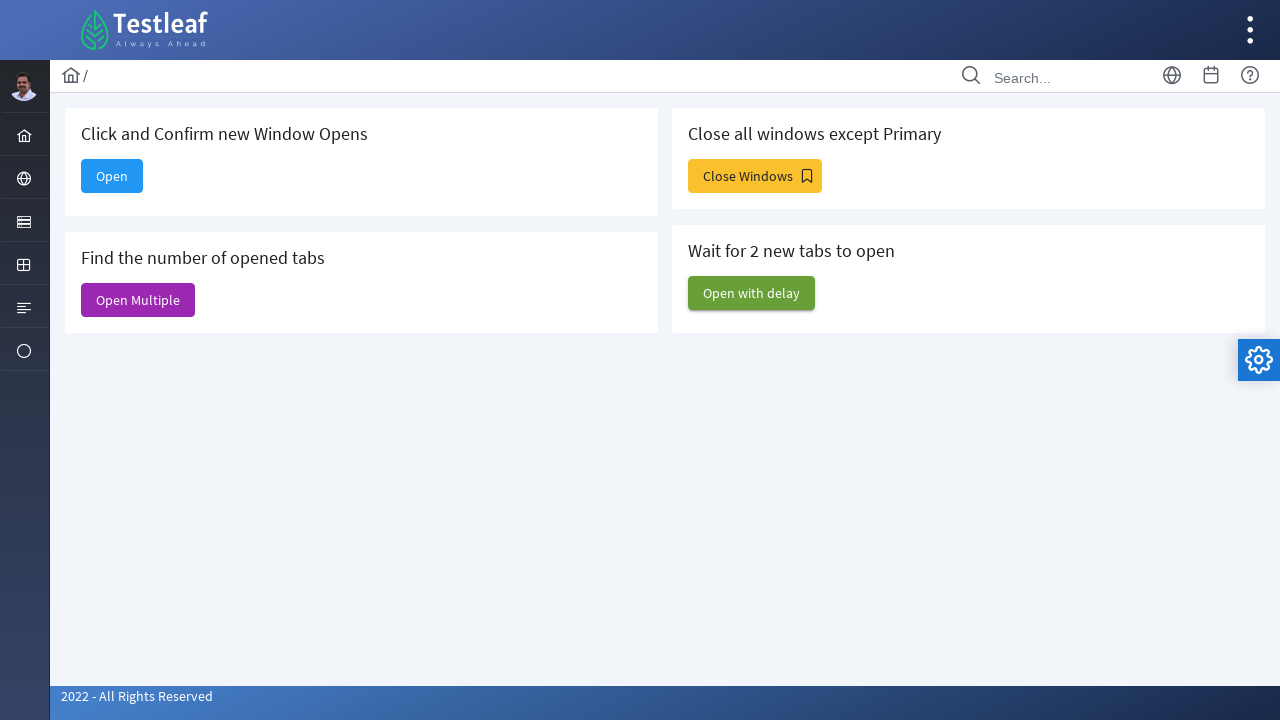

Waited for page to load
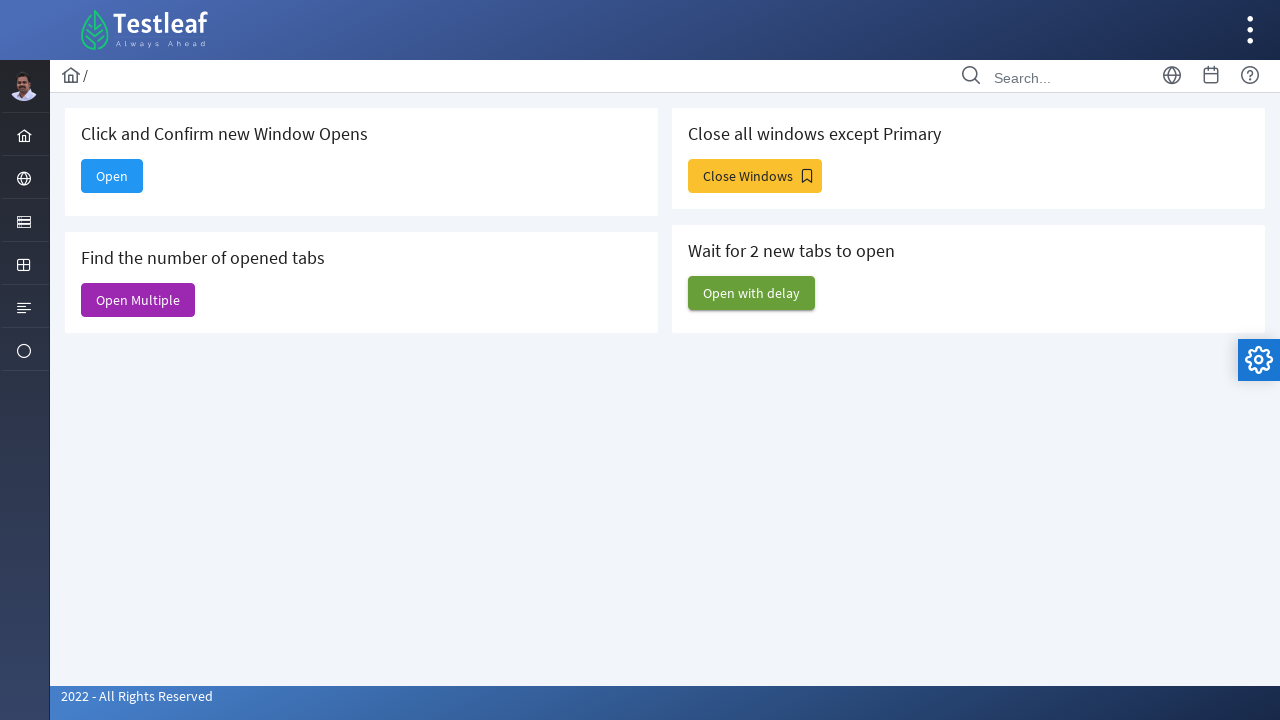

Retrieved page title: Window
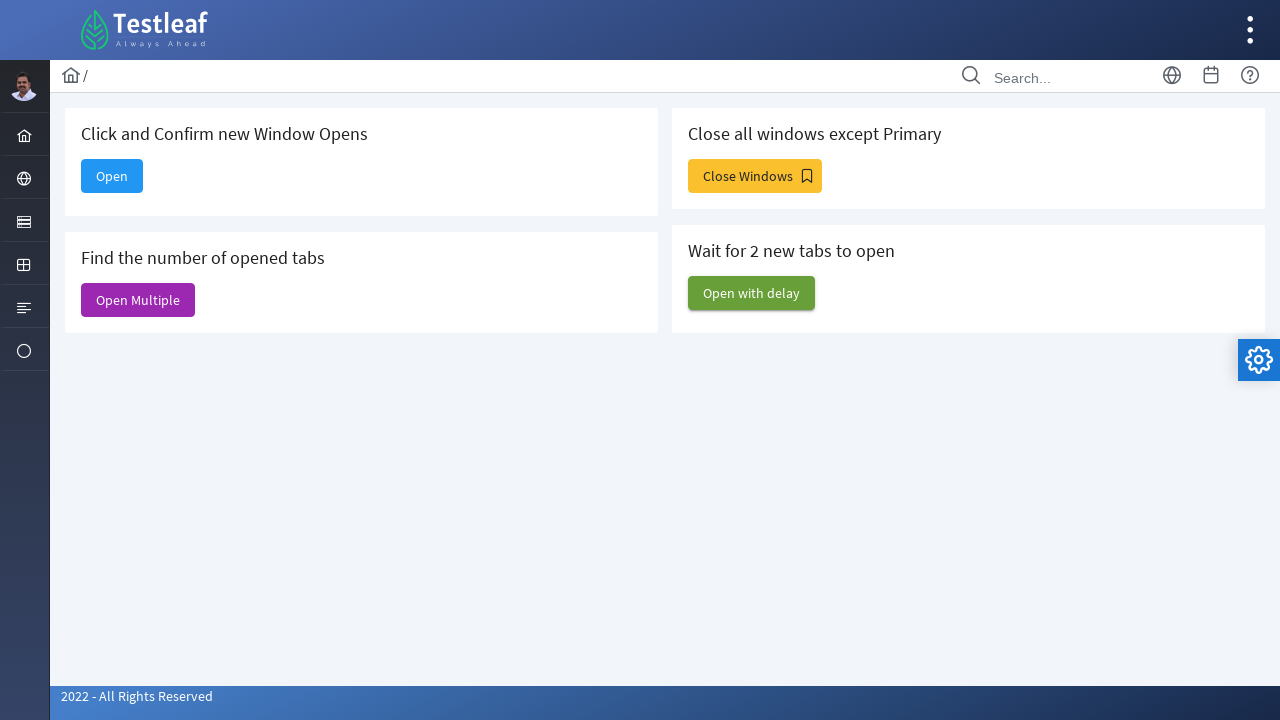

Waited for page to load
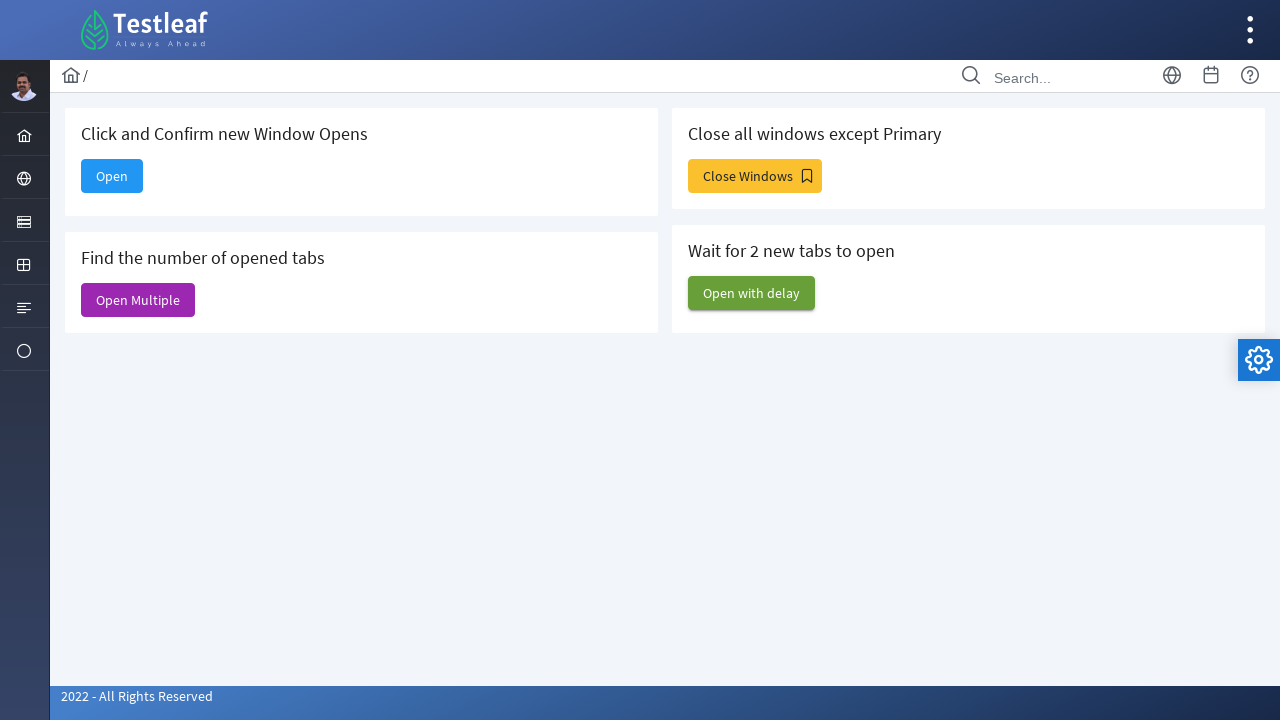

Retrieved page title: Alert
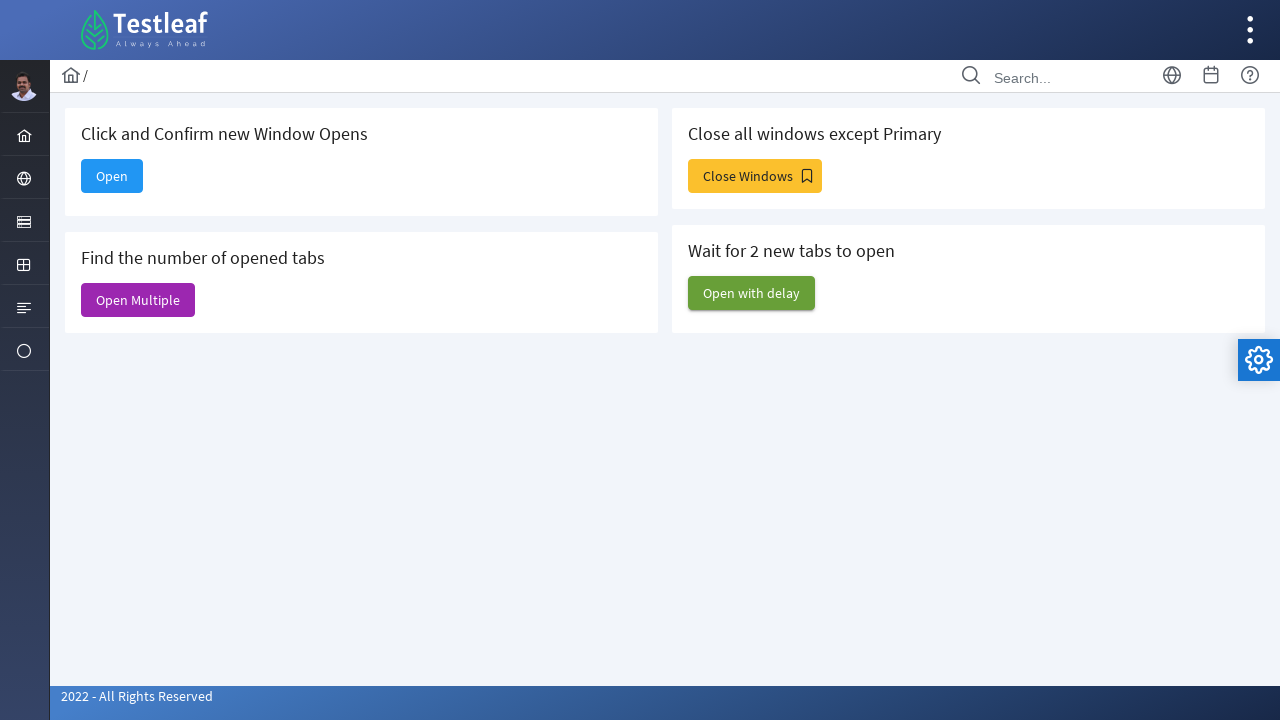

Waited for page to load
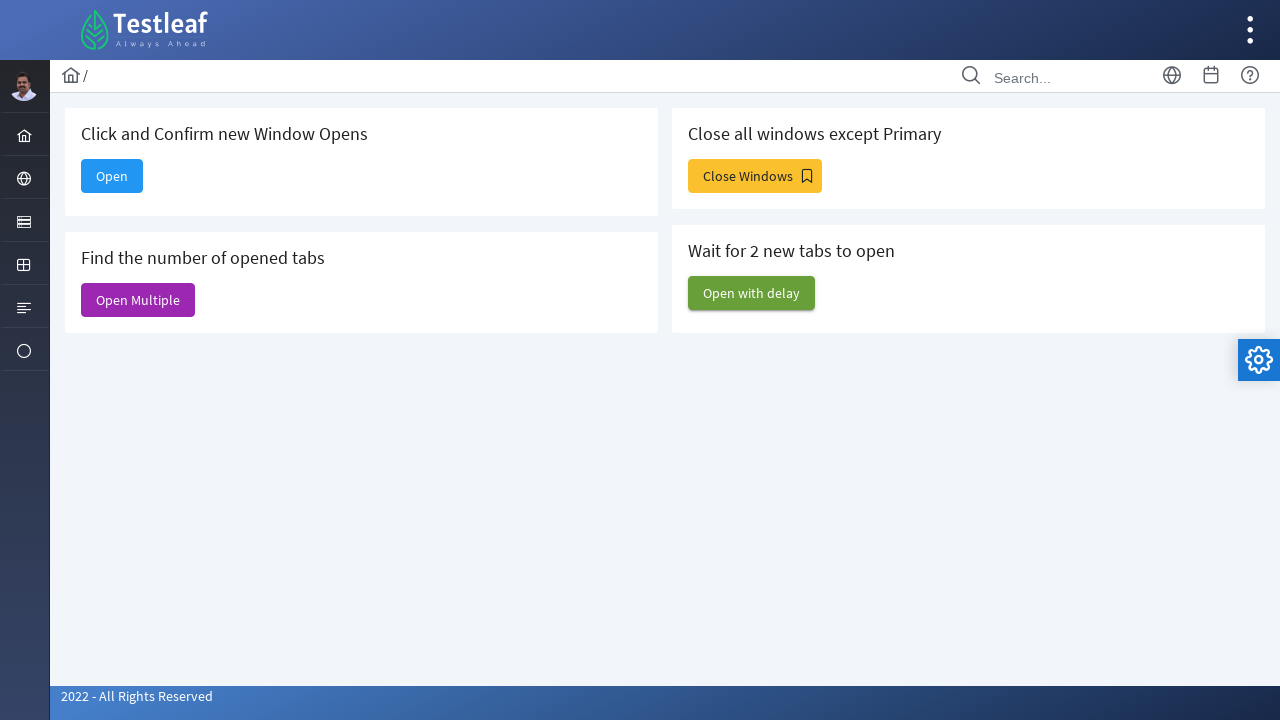

Retrieved page title: Input Components
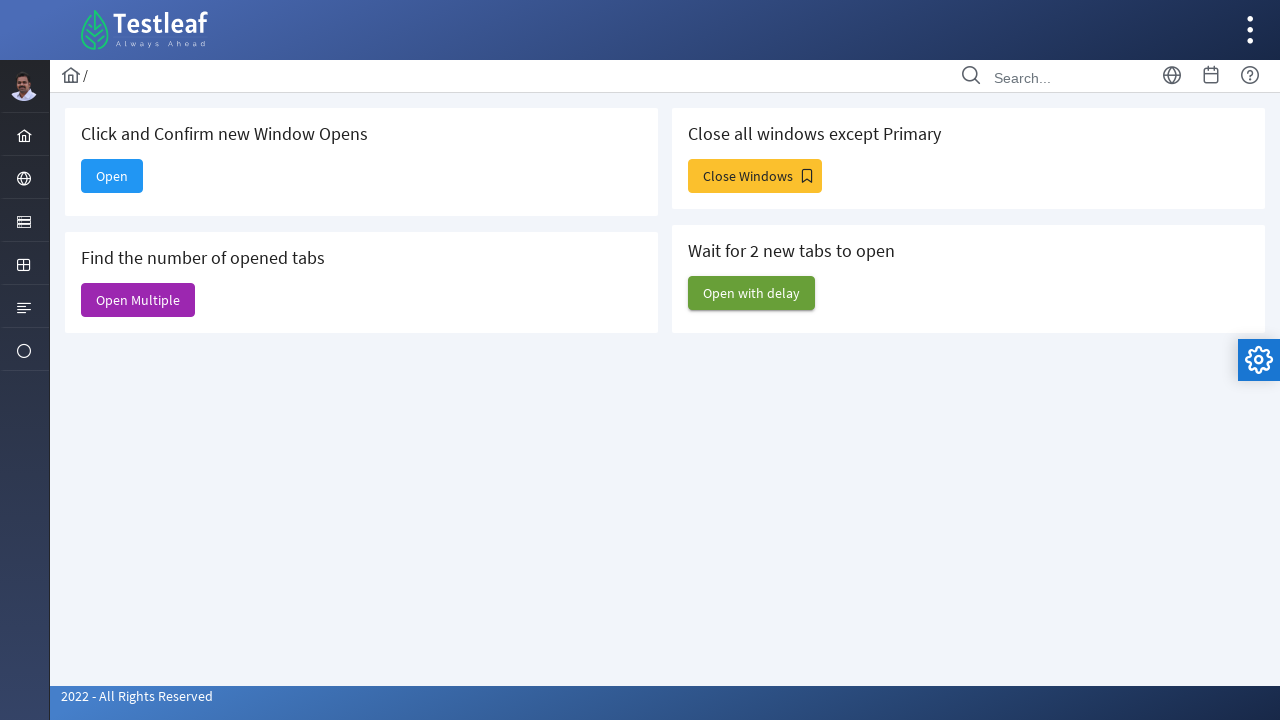

Waited for page to load
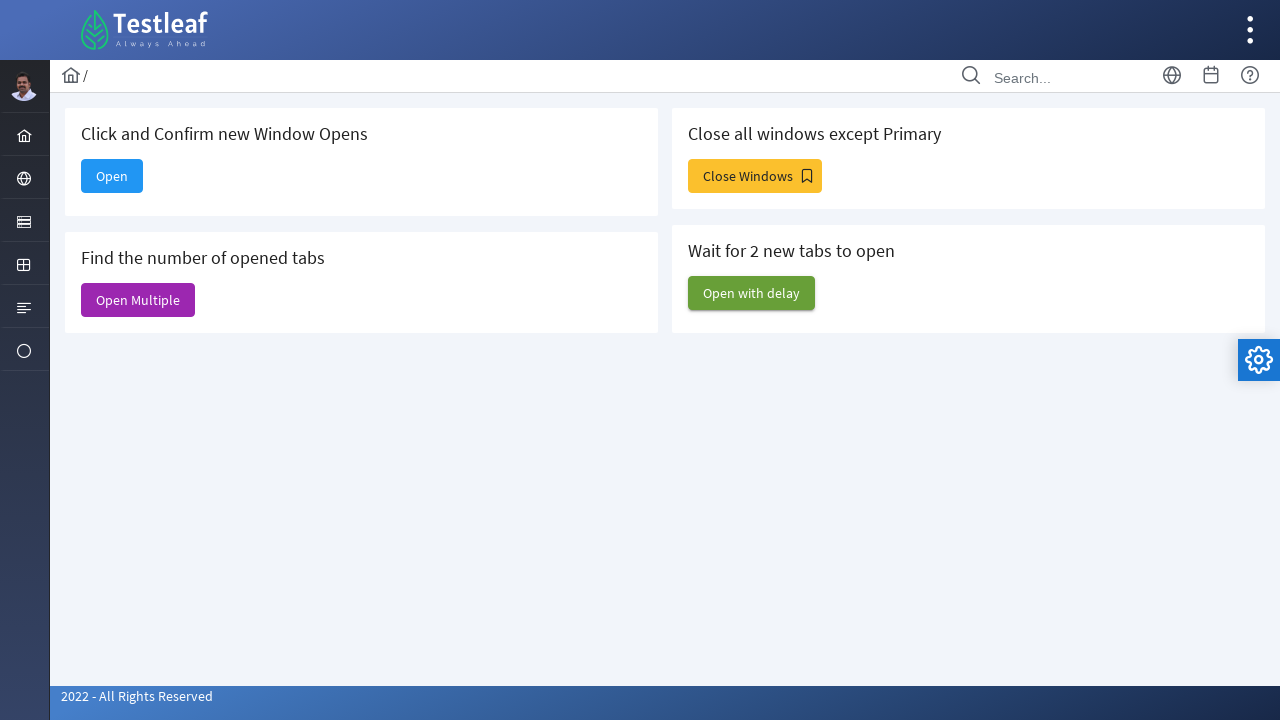

Retrieved page title: Dashboard
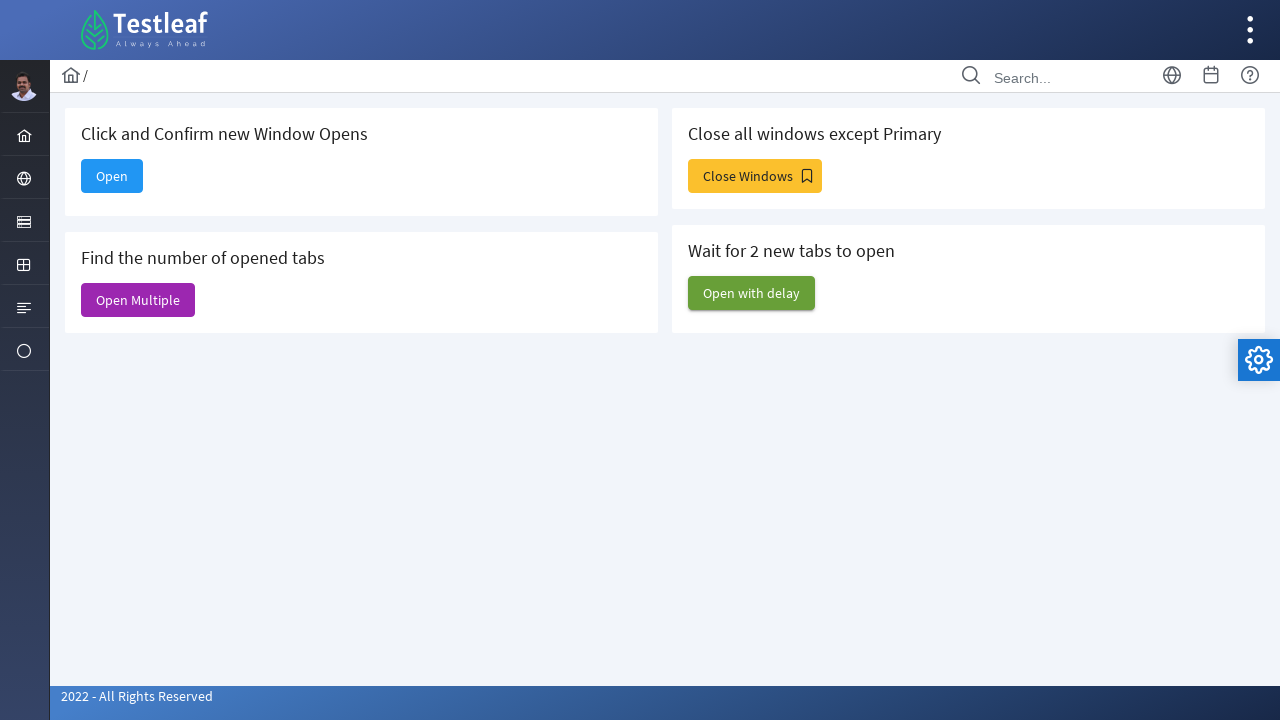

Waited for page to load
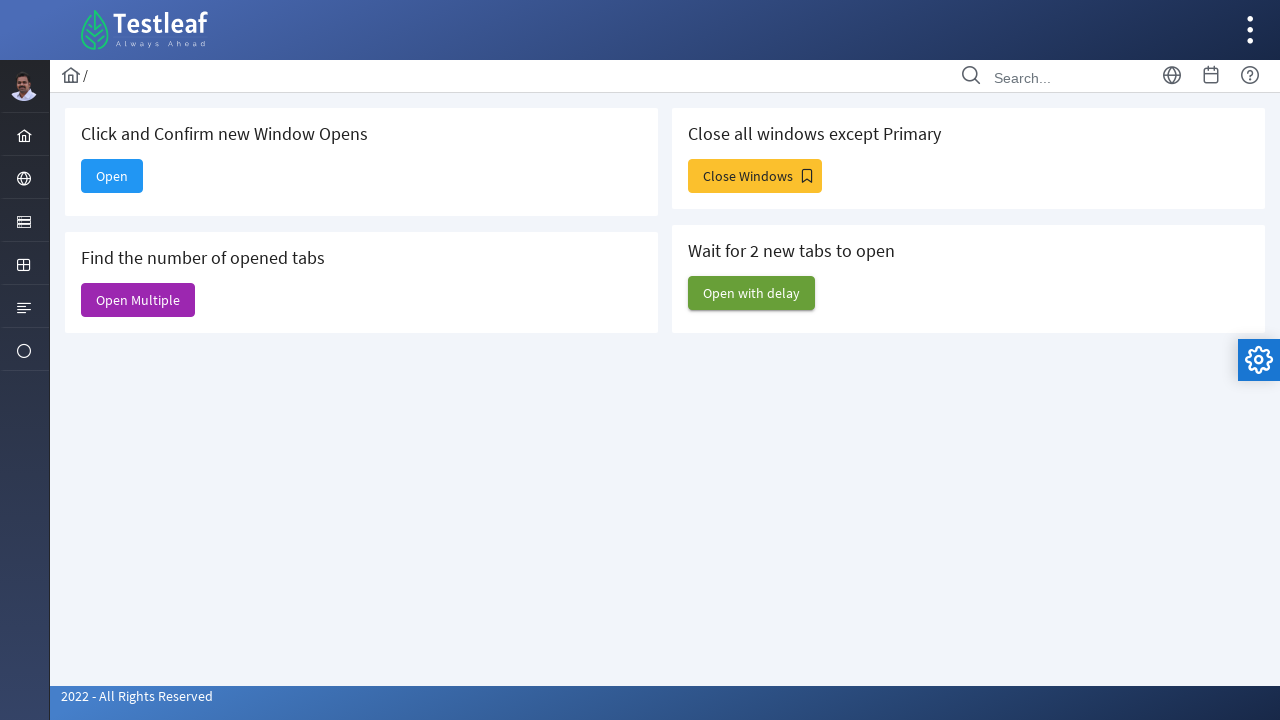

Retrieved page title: Web Table
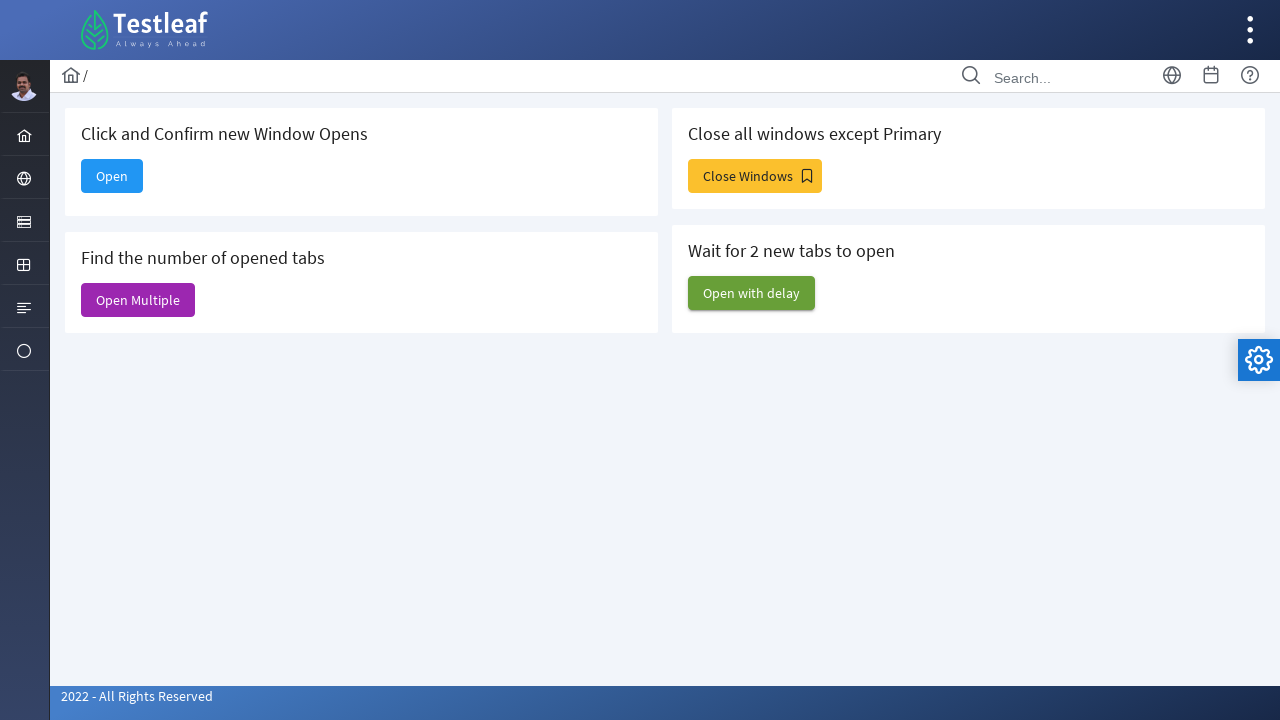

Filled search field with 'Amy Elsner' on Web Table page on input[placeholder='Search']
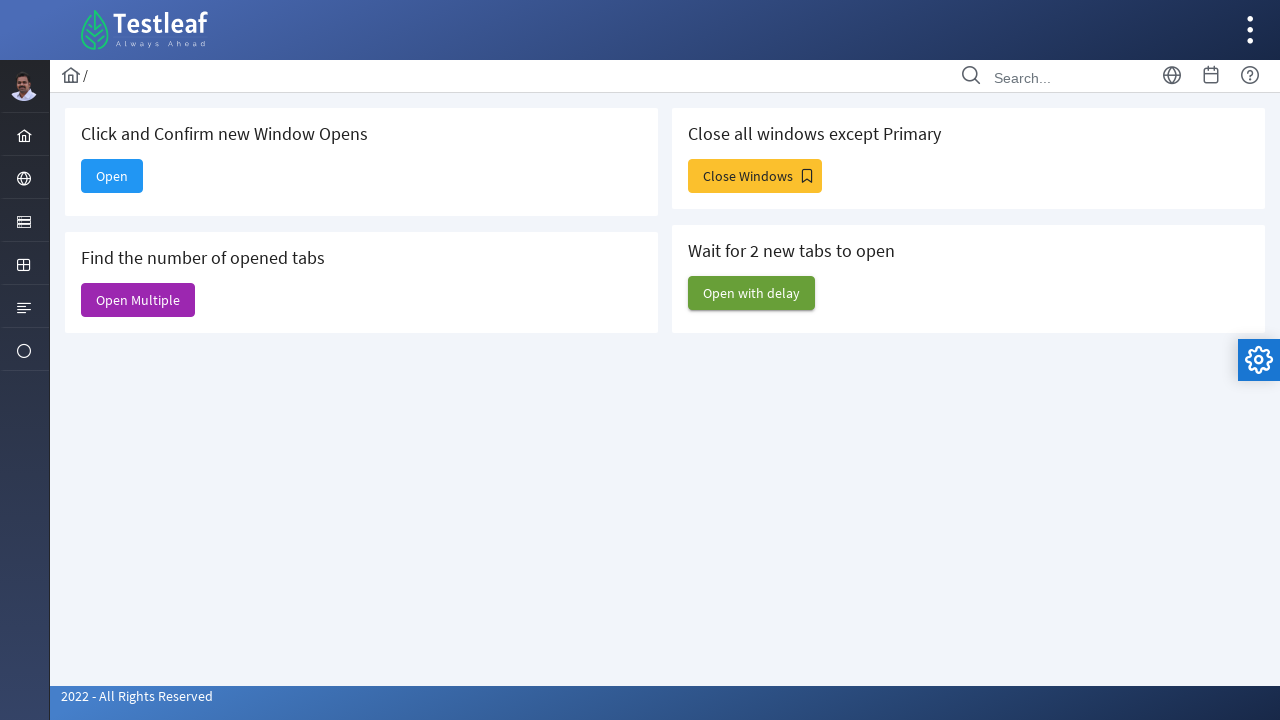

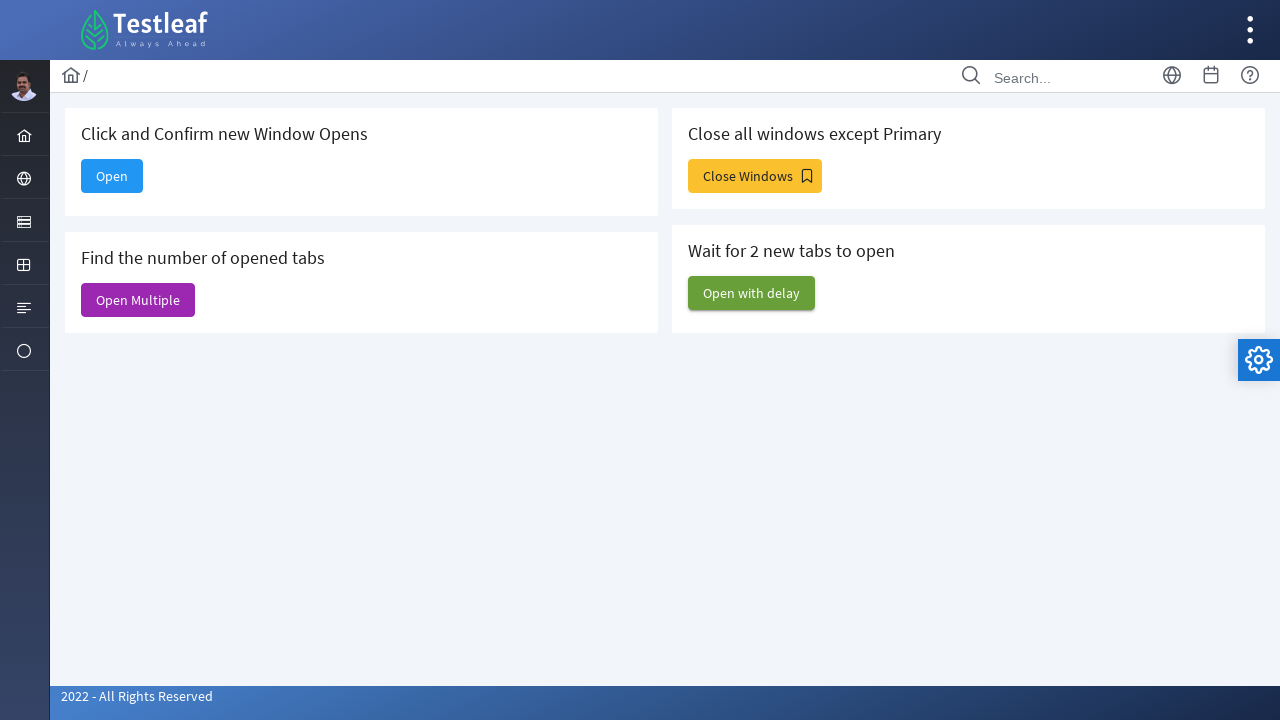